Tests e-commerce functionality by adding multiple vegetables to cart based on a predefined list of items

Starting URL: https://rahulshettyacademy.com/seleniumPractise/#/

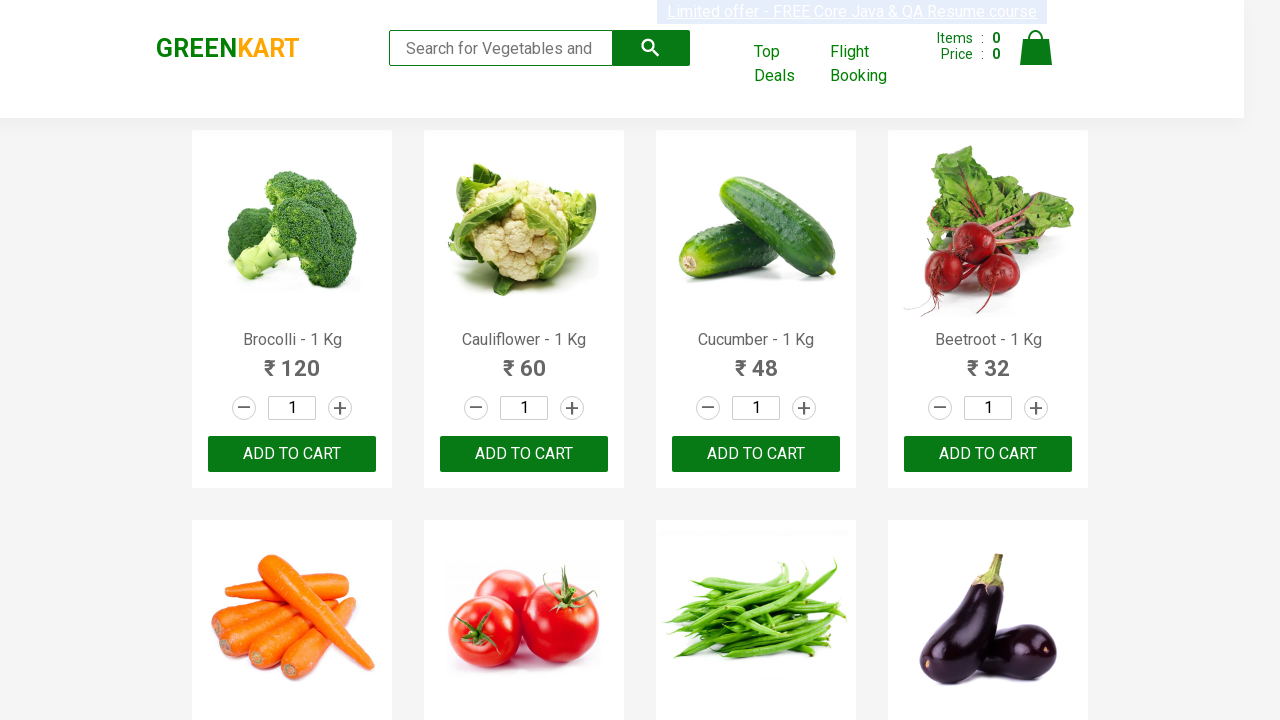

Waited for product names to load on the page
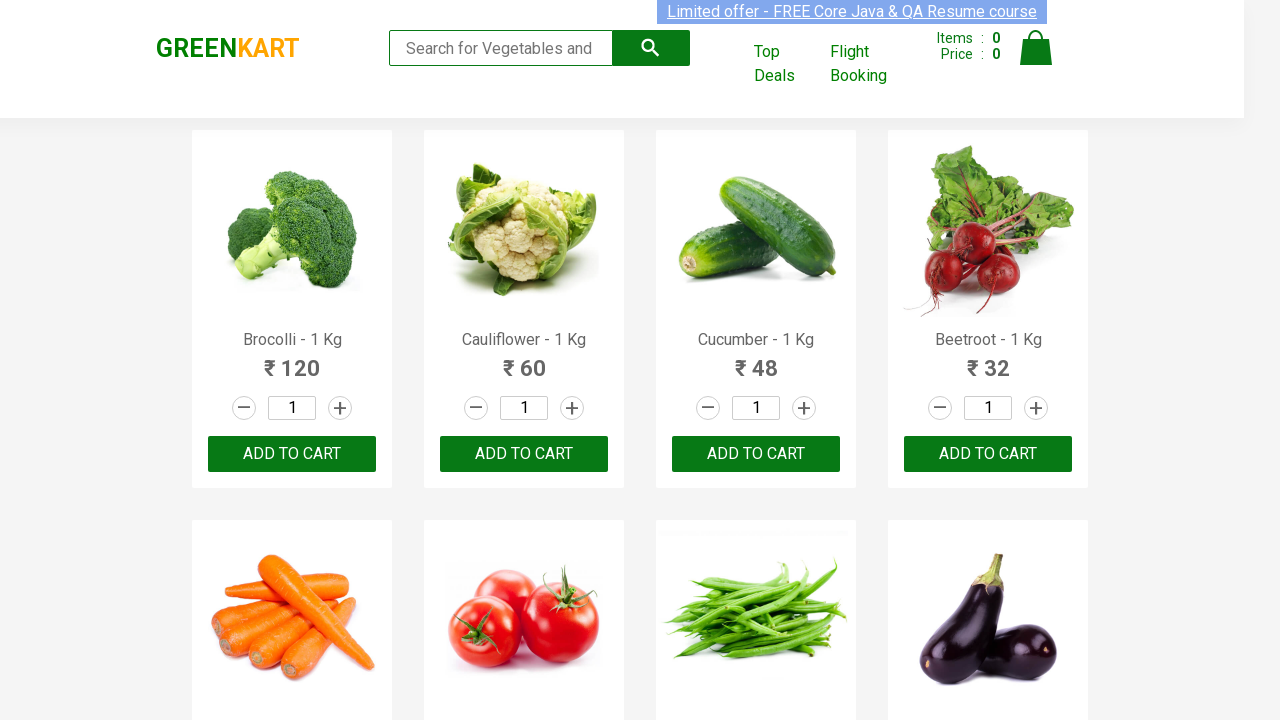

Retrieved all vegetable product elements from the page
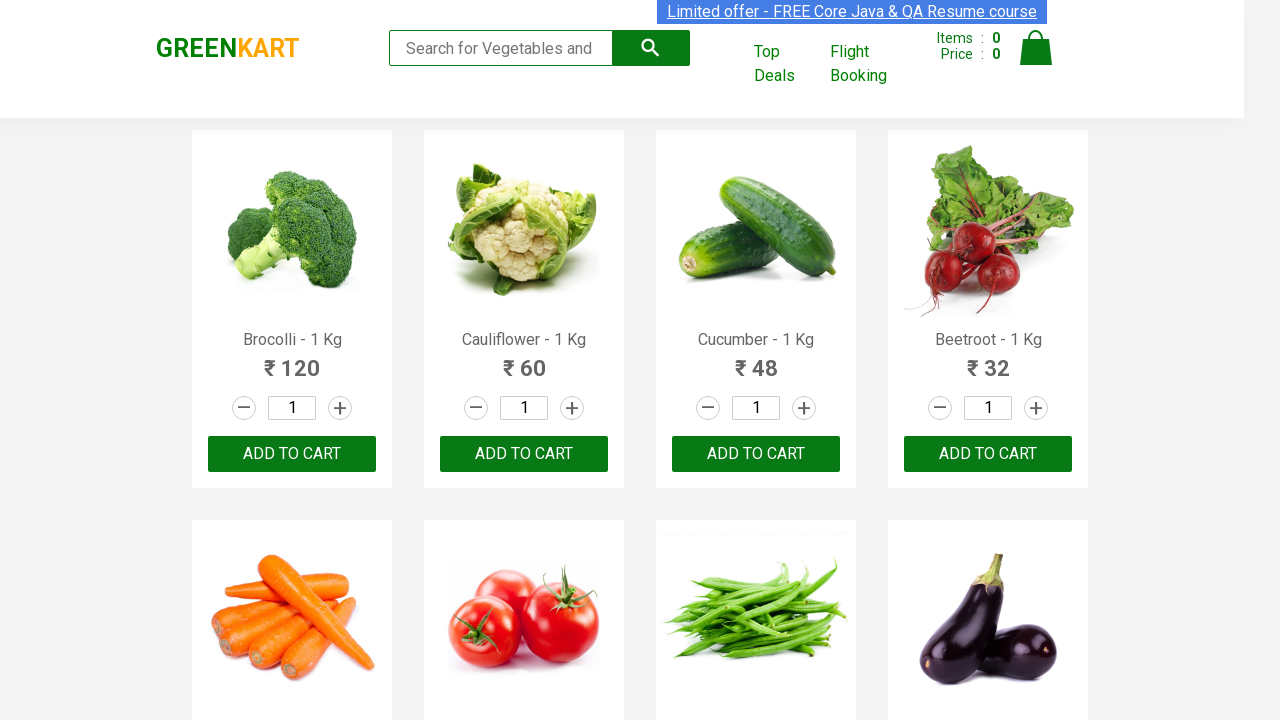

Extracted product name 'Brocolli' from element
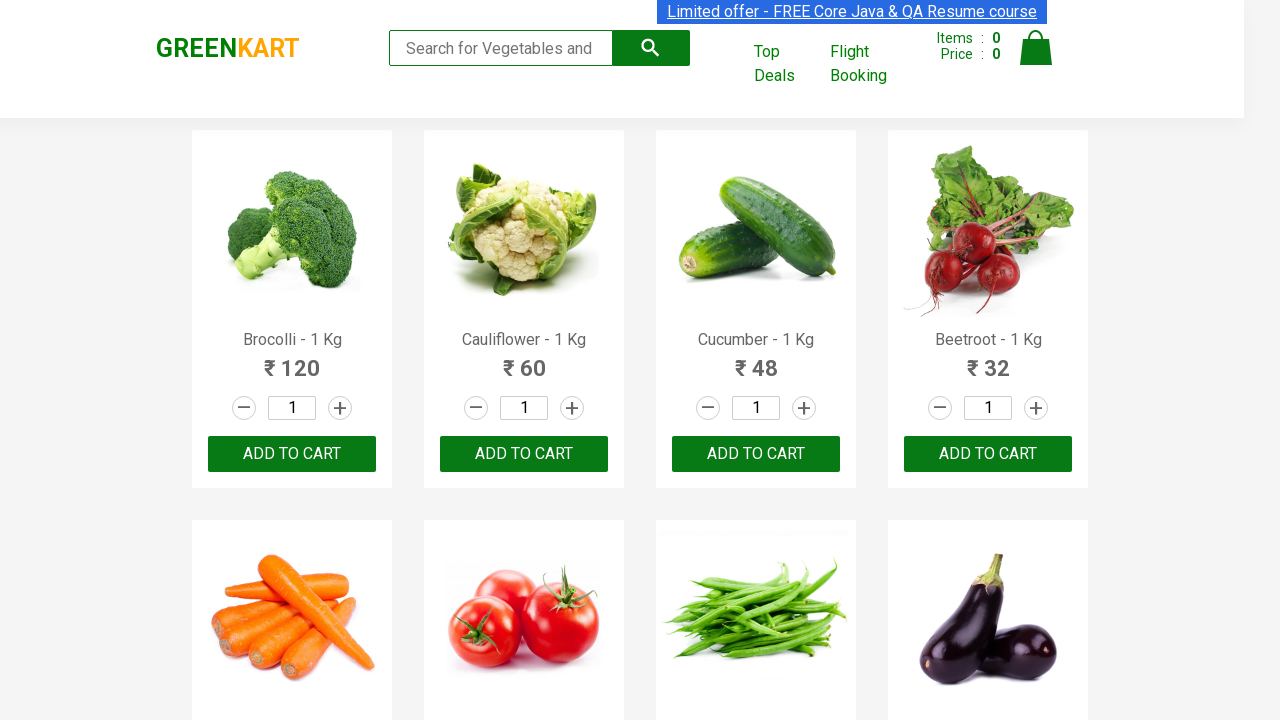

Extracted product name 'Cauliflower' from element
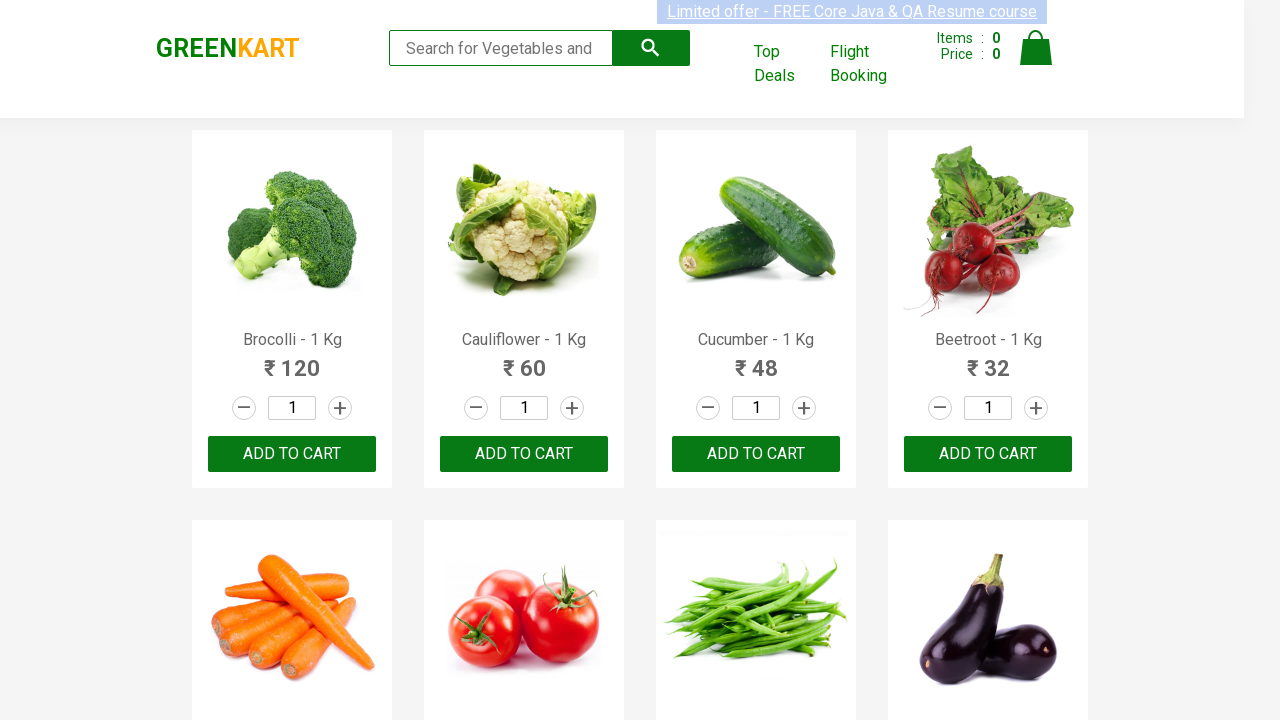

Clicked 'ADD TO CART' button for Cauliflower at (524, 454) on div.product-action >> nth=1
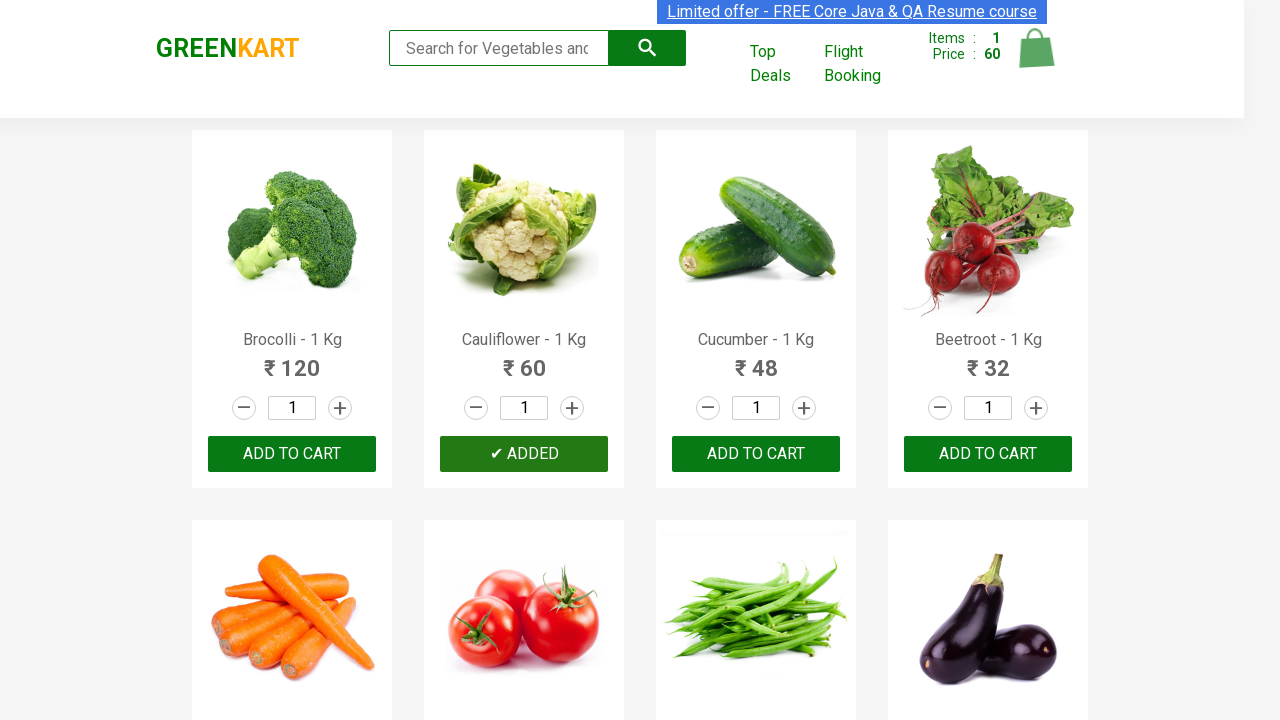

Extracted product name 'Cucumber' from element
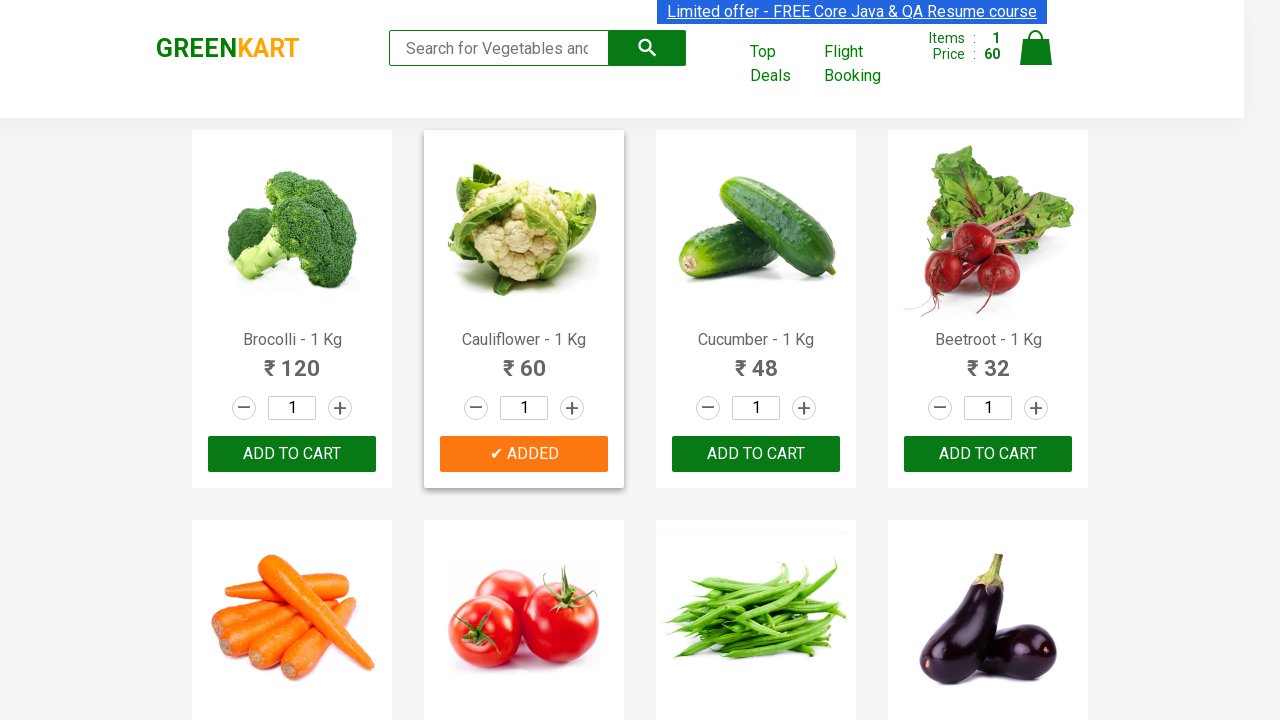

Clicked 'ADD TO CART' button for Cucumber at (756, 454) on div.product-action >> nth=2
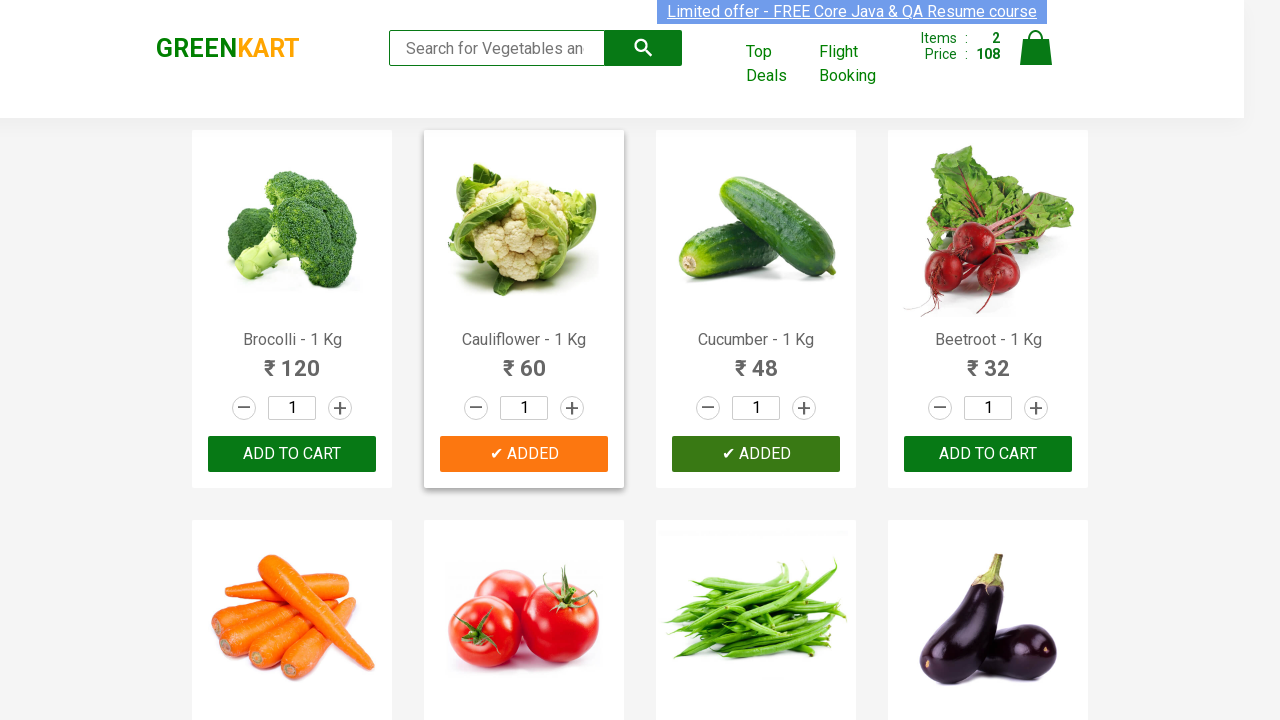

Extracted product name 'Beetroot' from element
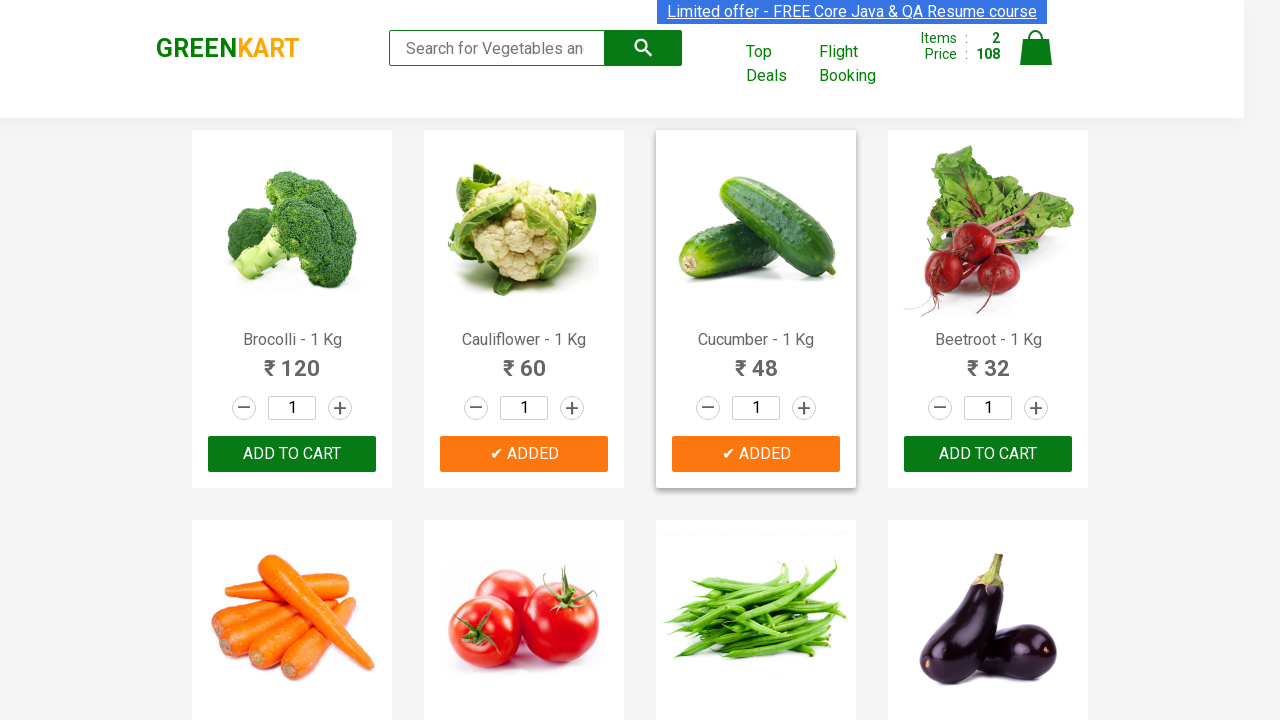

Clicked 'ADD TO CART' button for Beetroot at (988, 454) on div.product-action >> nth=3
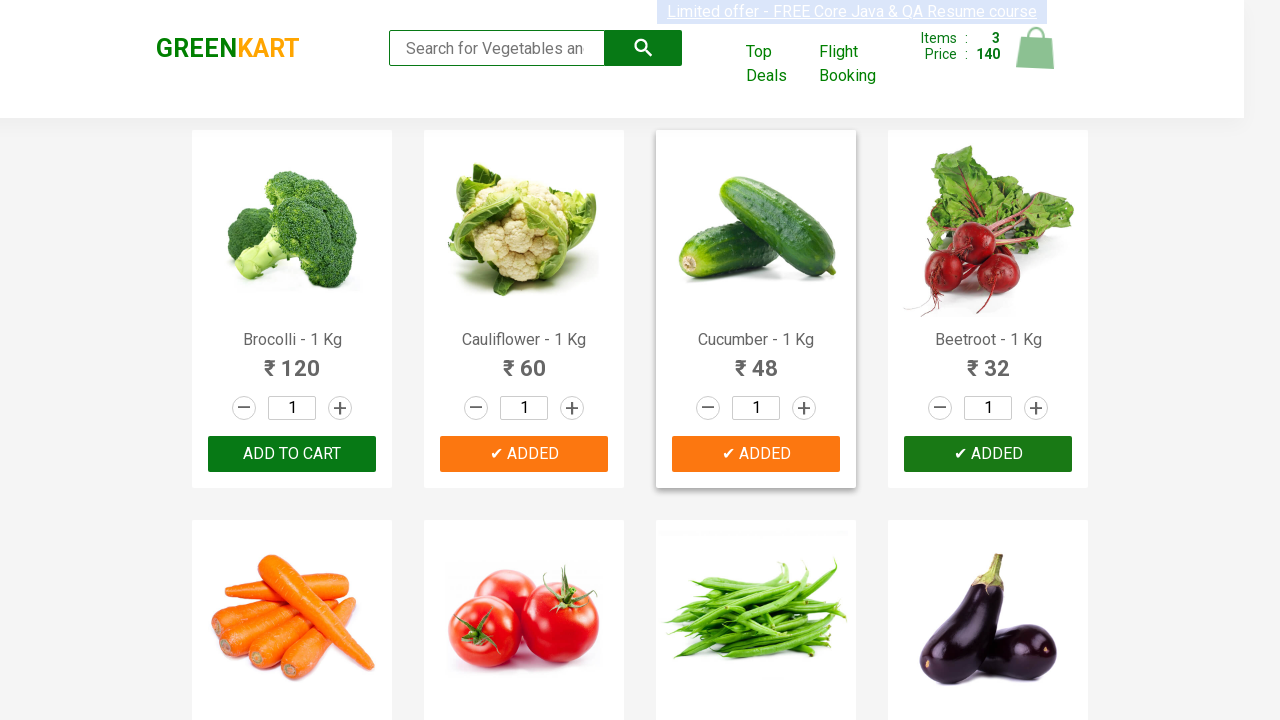

Extracted product name 'Carrot' from element
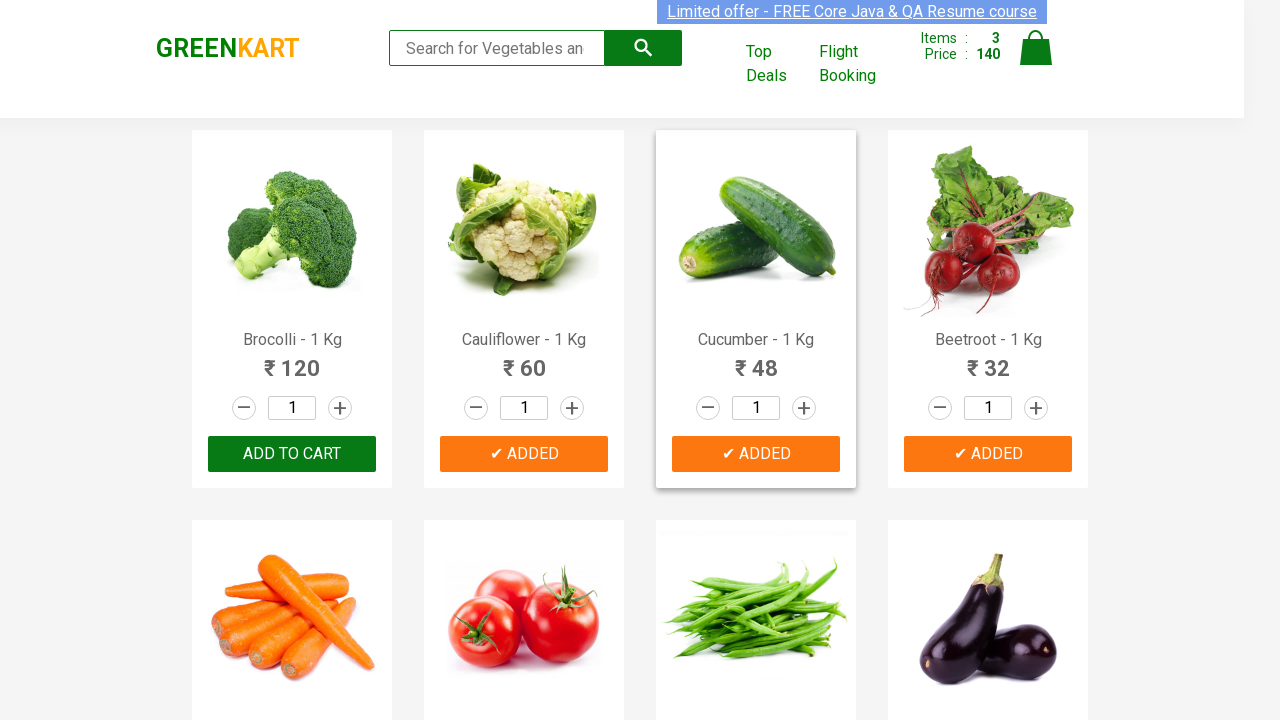

Clicked 'ADD TO CART' button for Carrot at (292, 360) on div.product-action >> nth=4
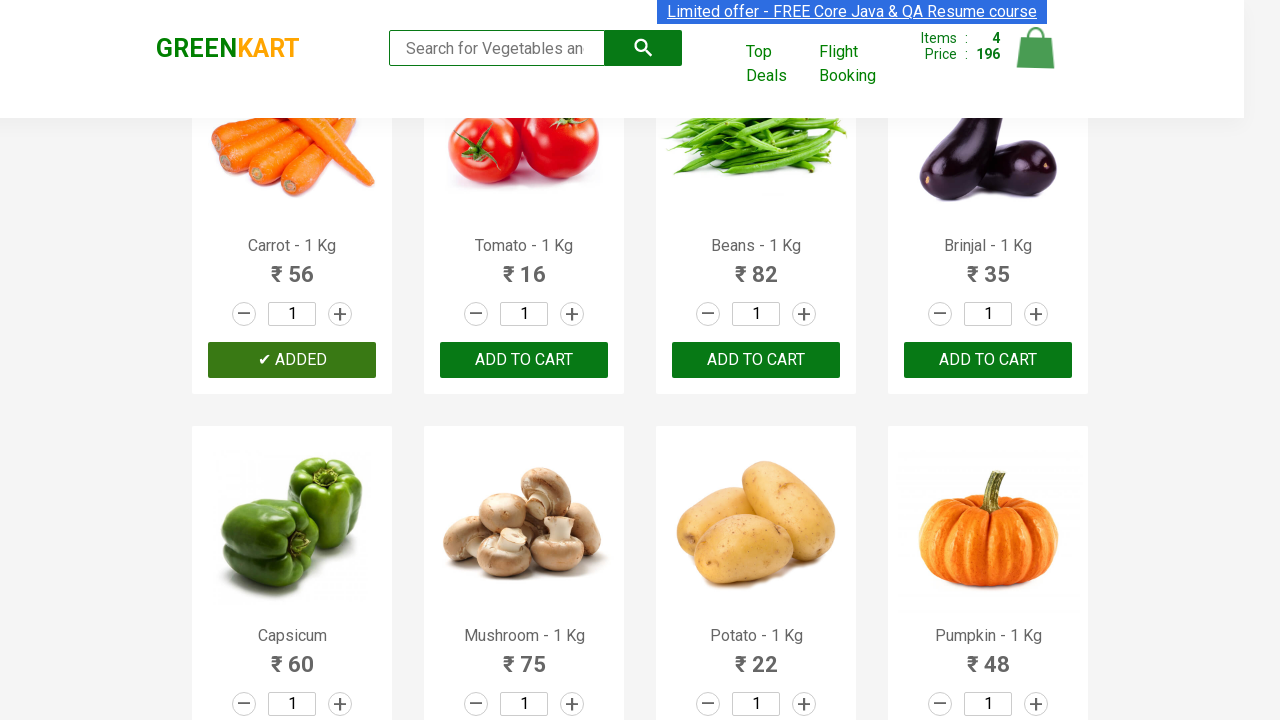

Extracted product name 'Tomato' from element
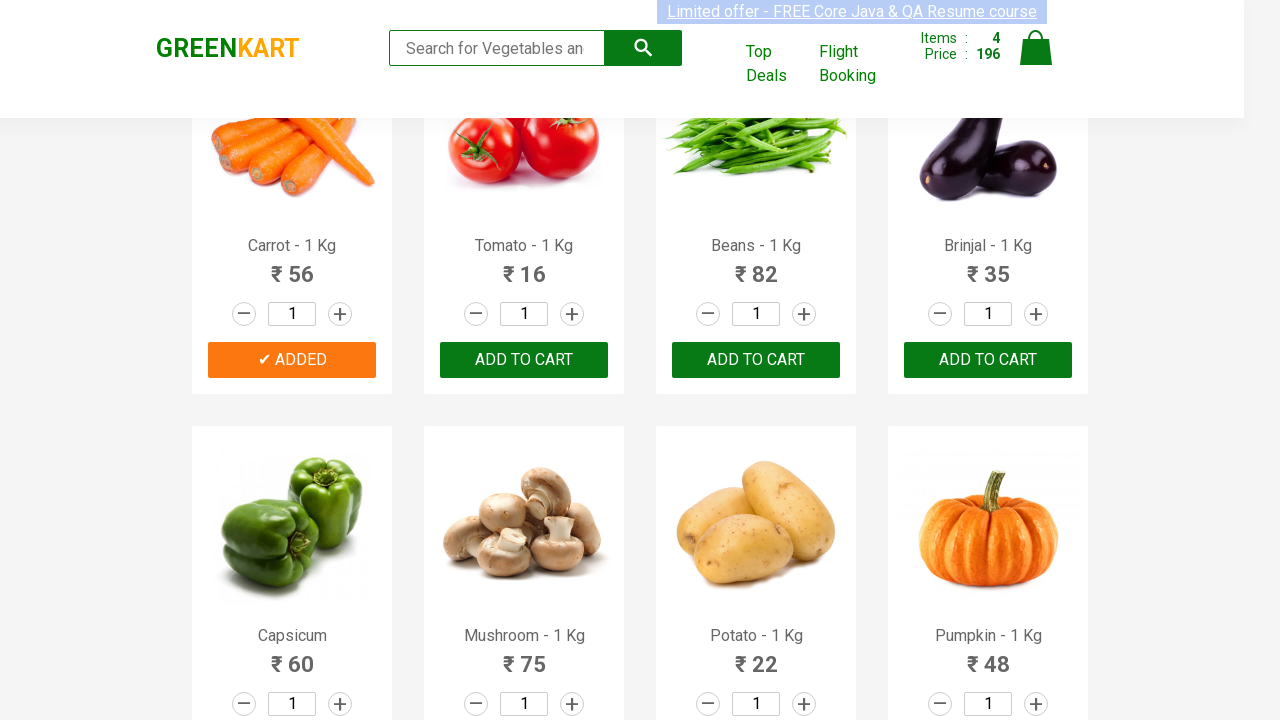

Extracted product name 'Beans' from element
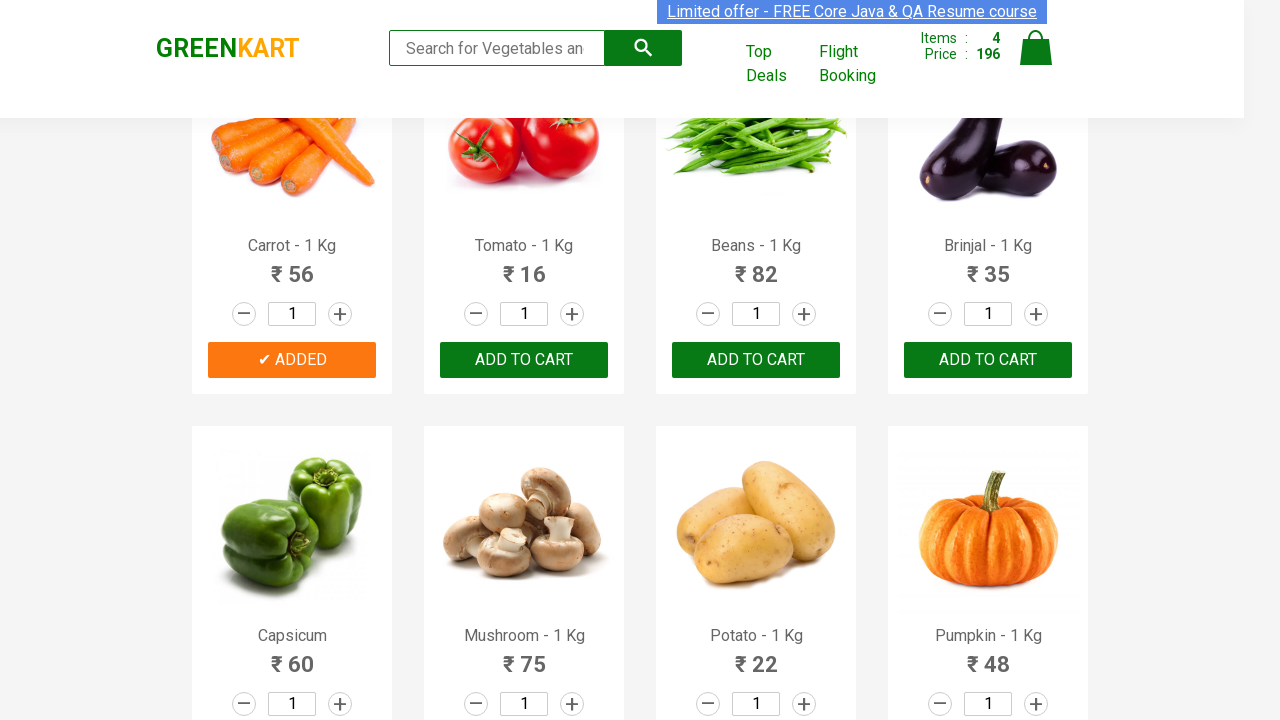

Clicked 'ADD TO CART' button for Beans at (756, 360) on div.product-action >> nth=6
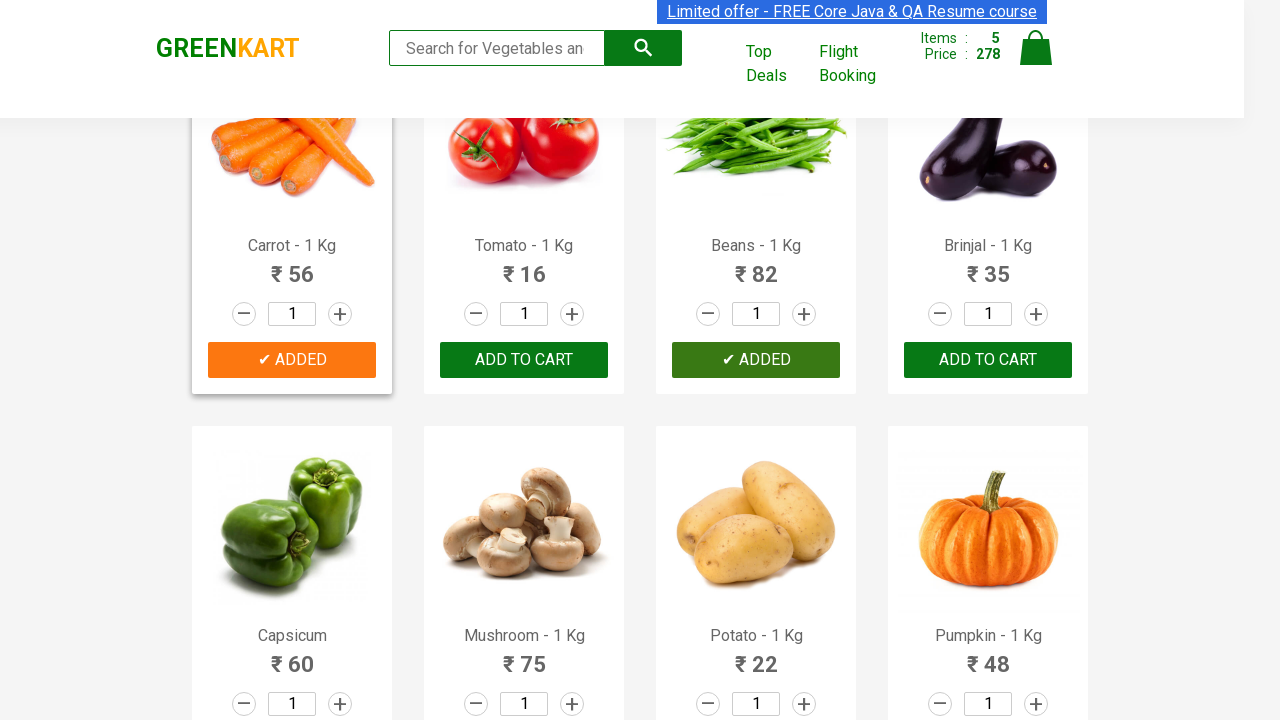

All 5 required items have been added to cart
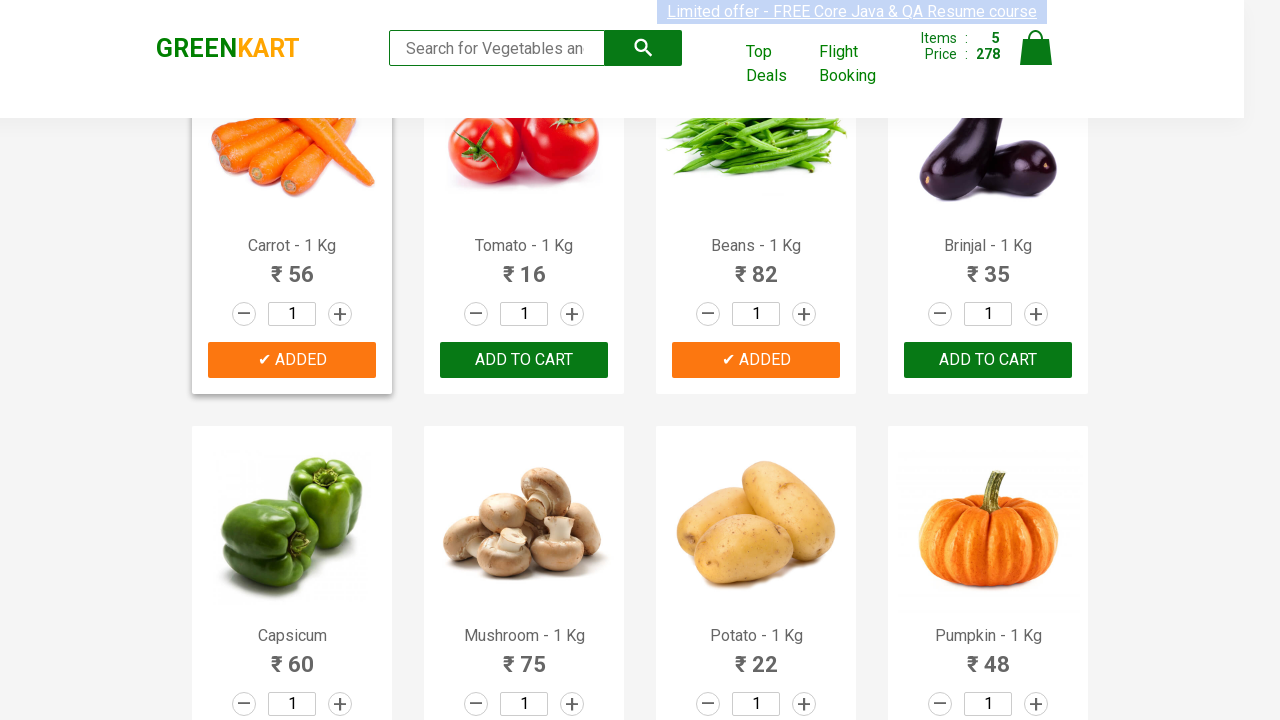

Waited 2 seconds for cart to update
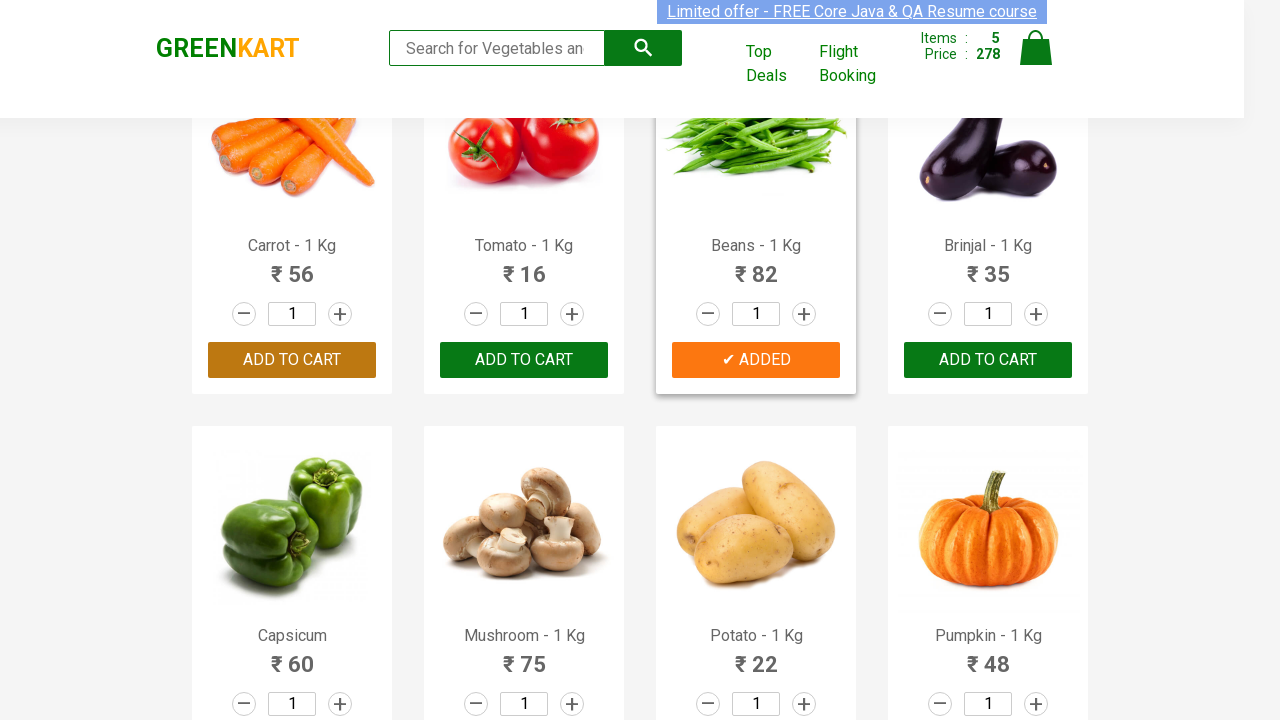

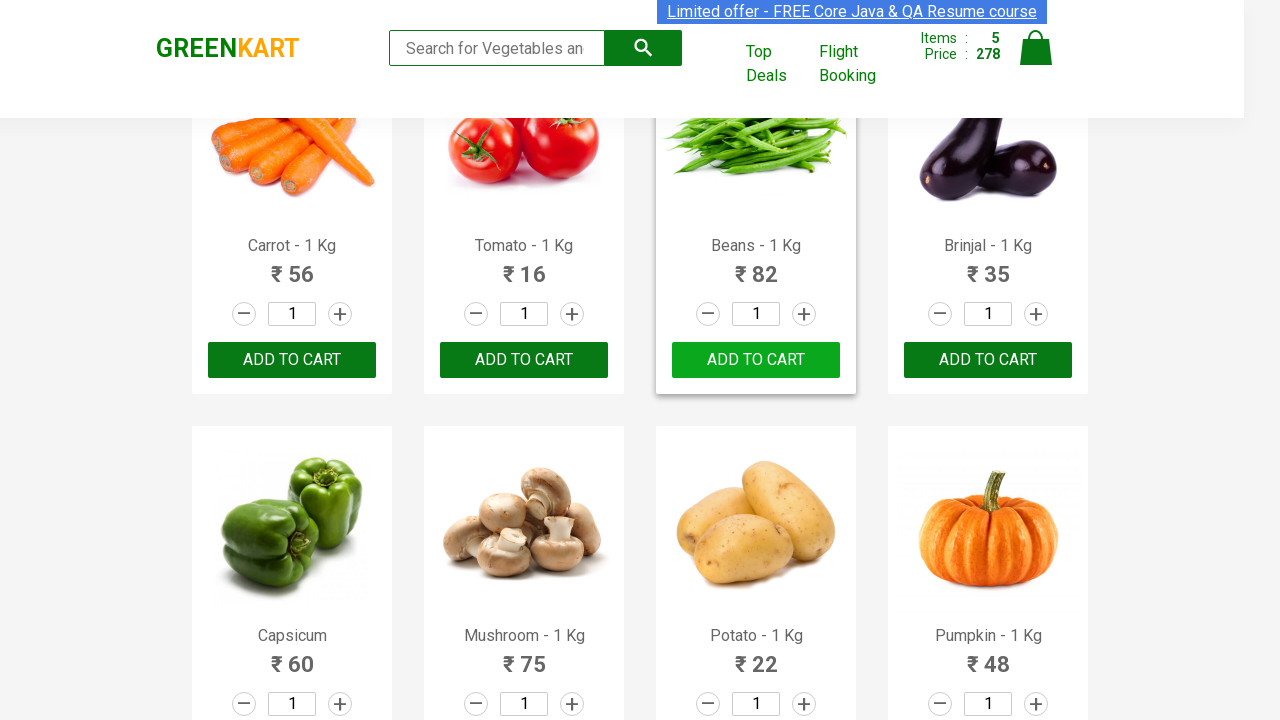